Tests checkbox functionality by selecting all checkboxes and verifying they are in the checked state

Starting URL: https://the-internet.herokuapp.com/checkboxes

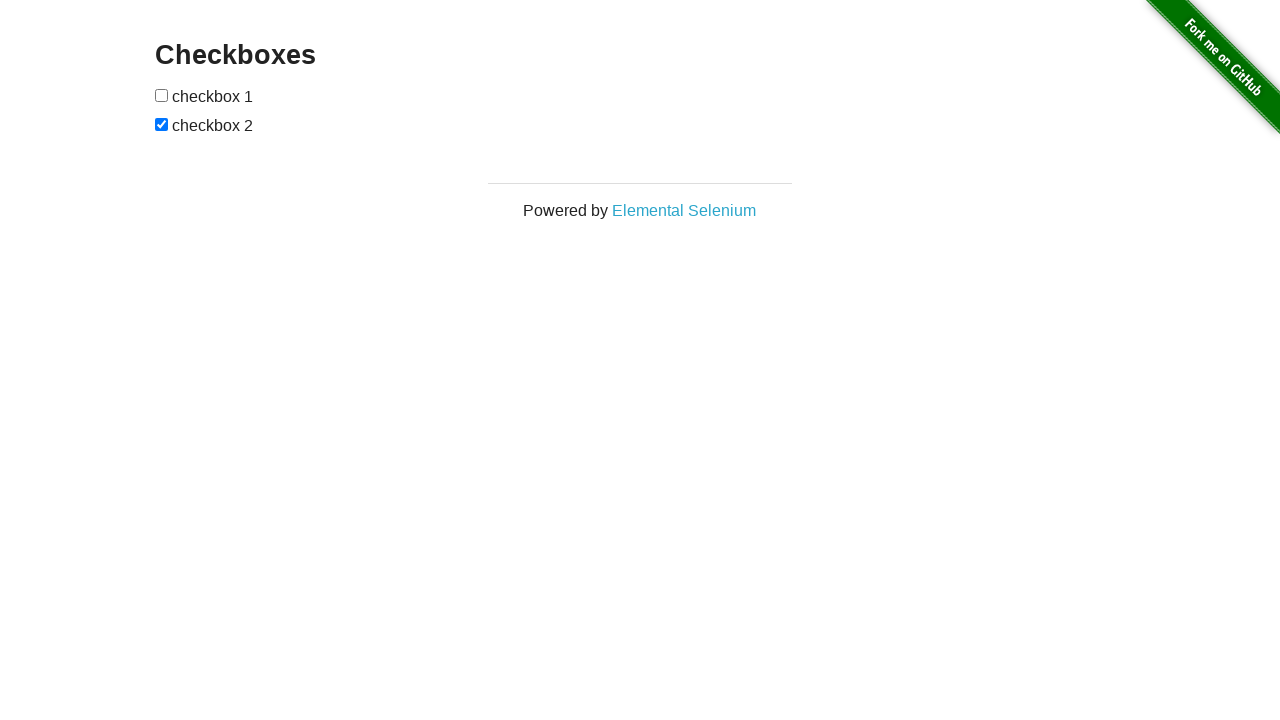

Waited for checkboxes to load on the page
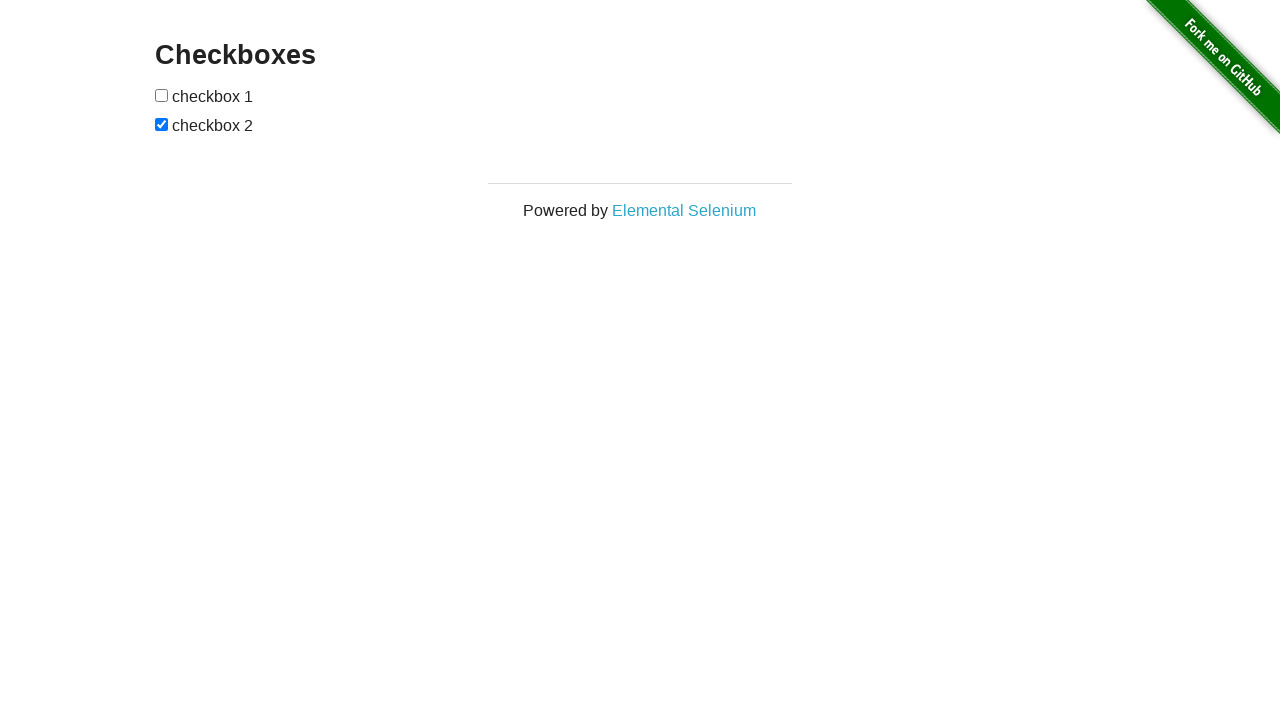

Located all checkbox elements
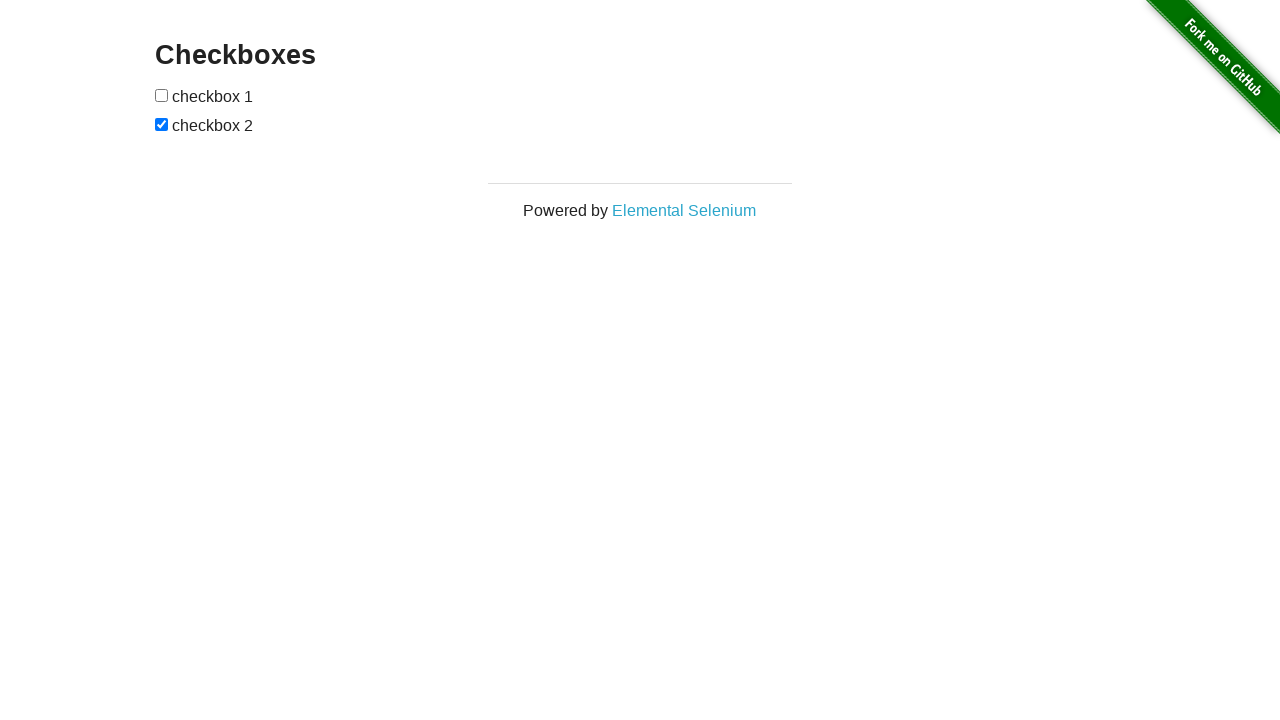

Found 2 checkboxes on the page
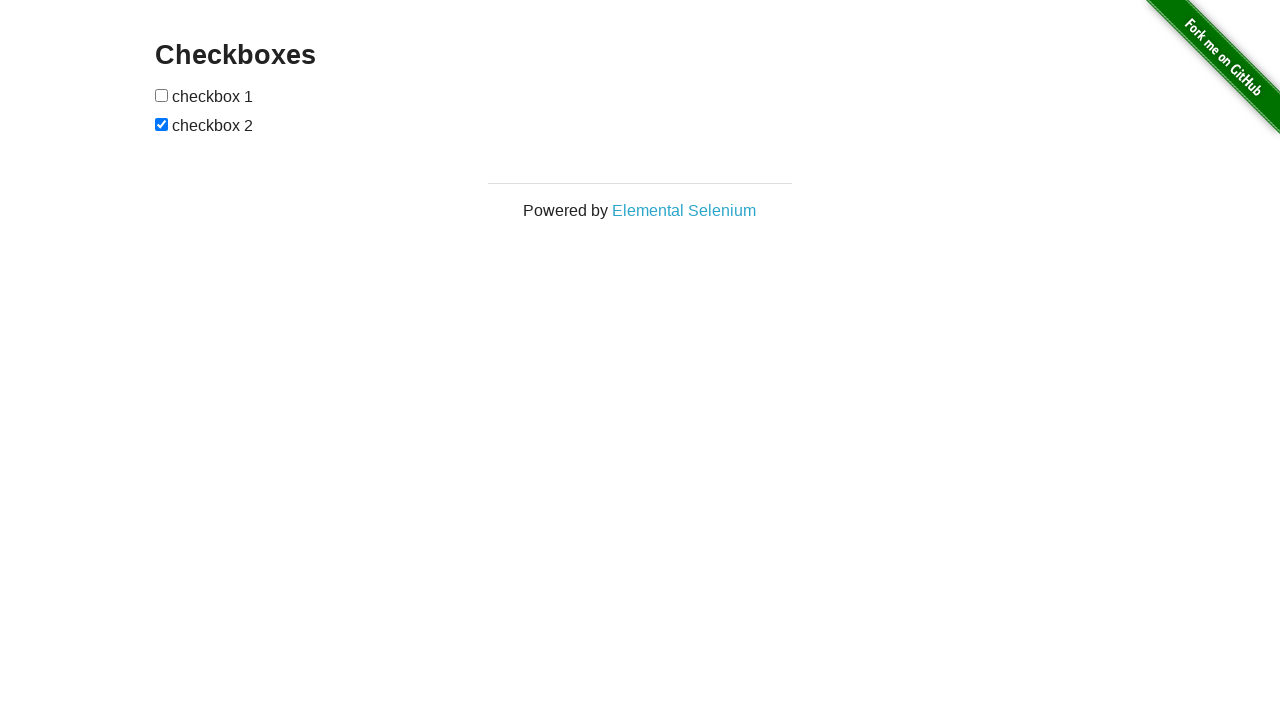

Checked checkbox 0 at (162, 95) on input[type='checkbox'] >> nth=0
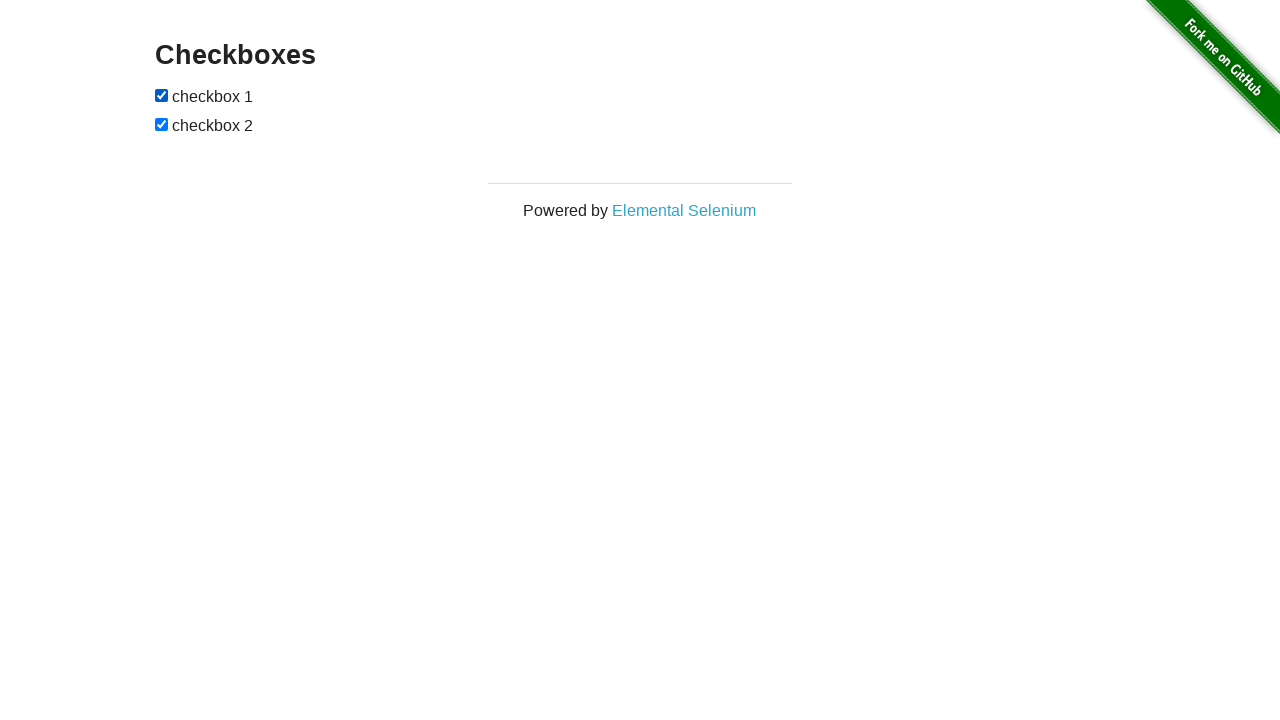

Verified checkbox 0 is in checked state
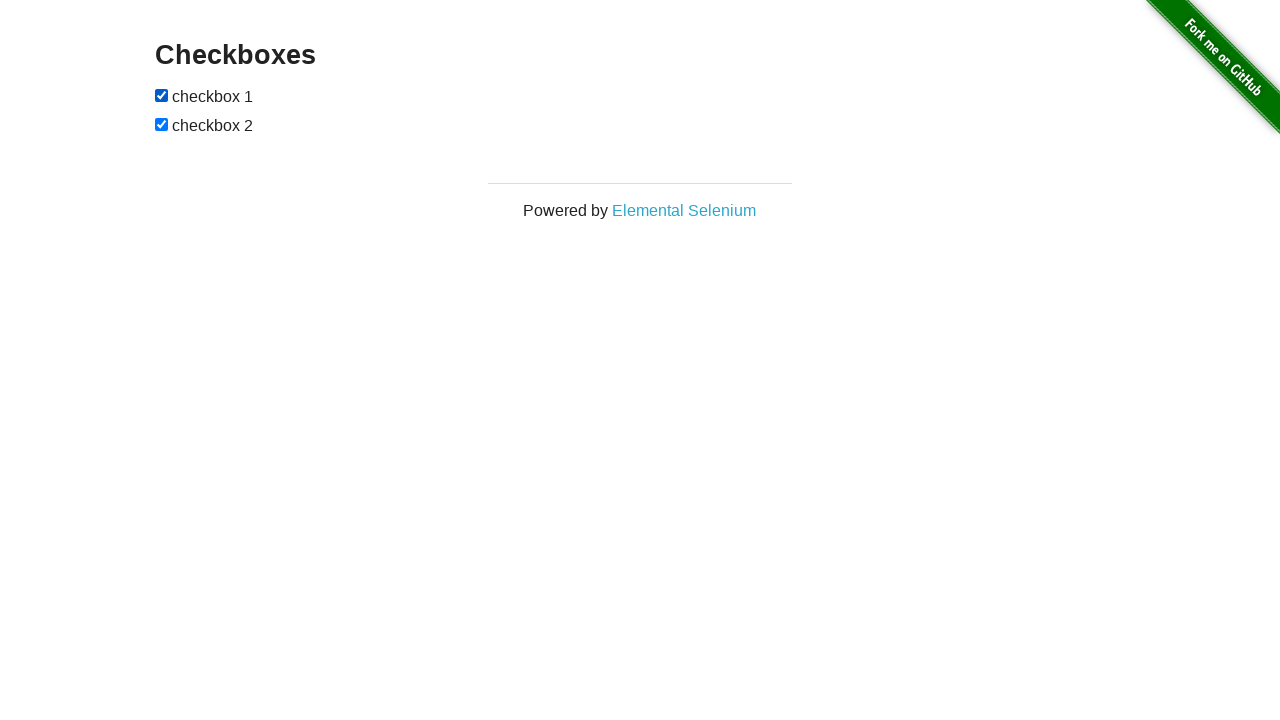

Verified checkbox 1 is in checked state
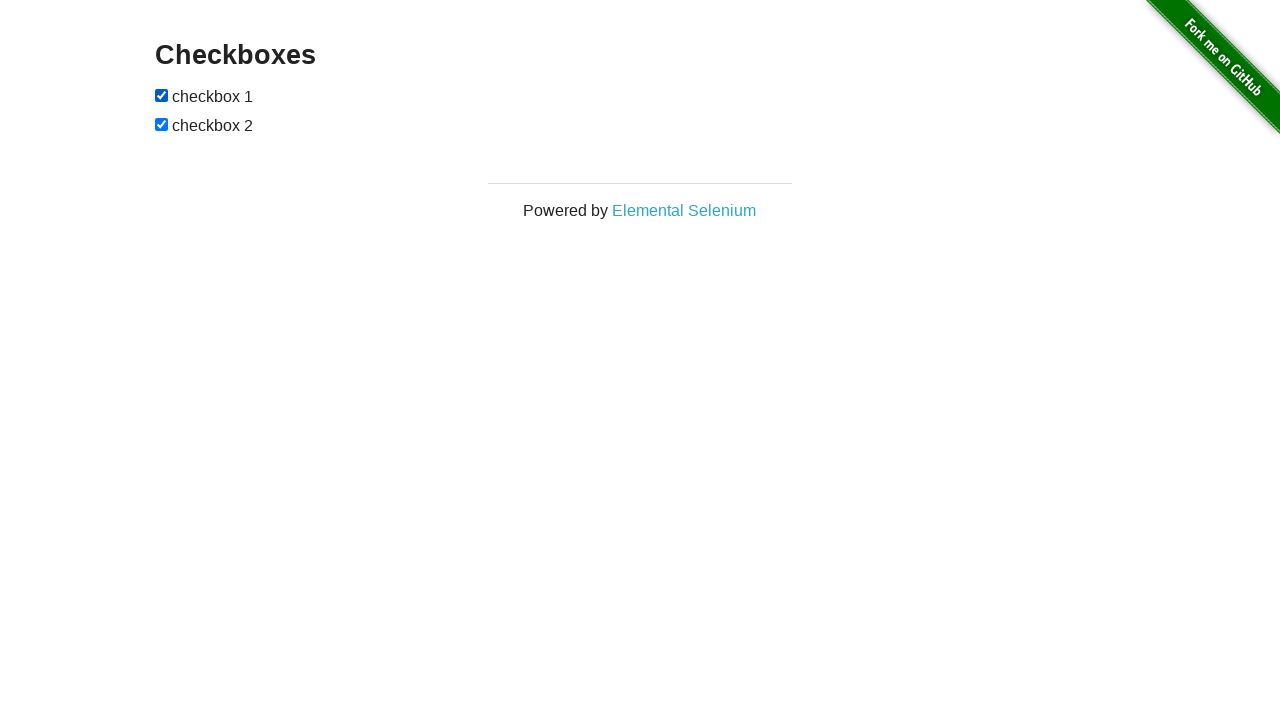

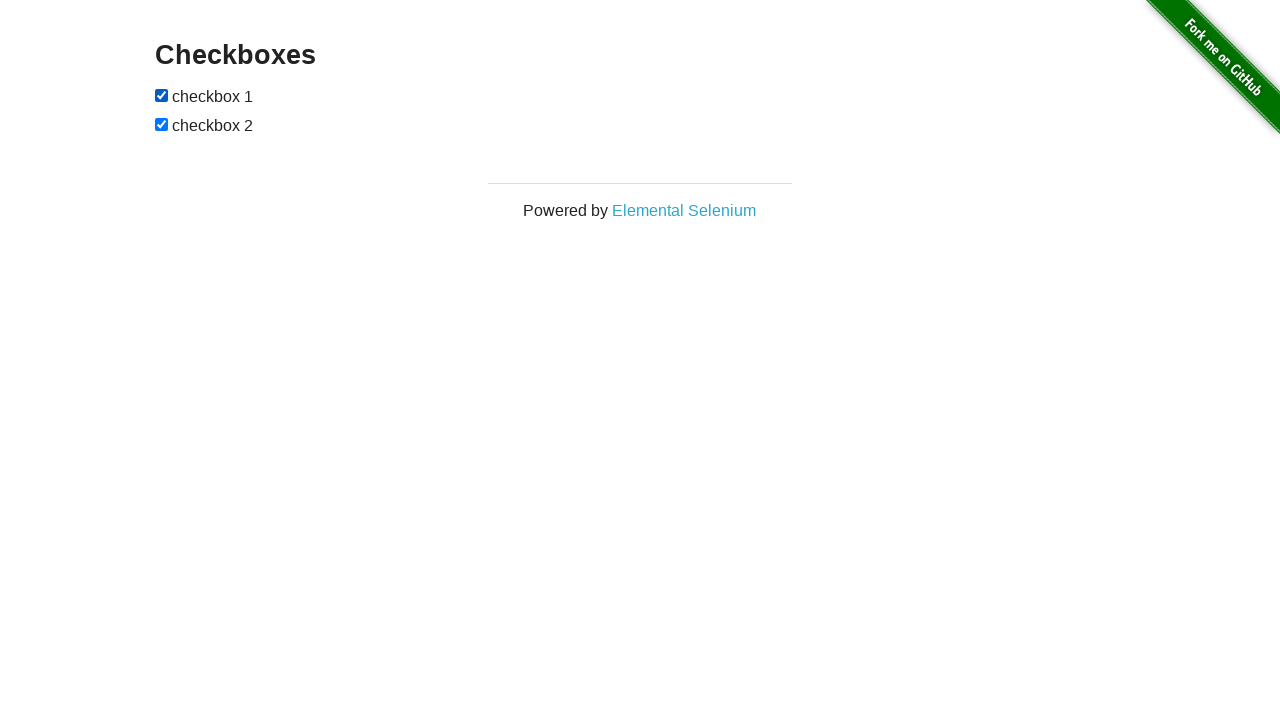